Tests clearing the complete state of all items by checking then unchecking the toggle all

Starting URL: https://demo.playwright.dev/todomvc

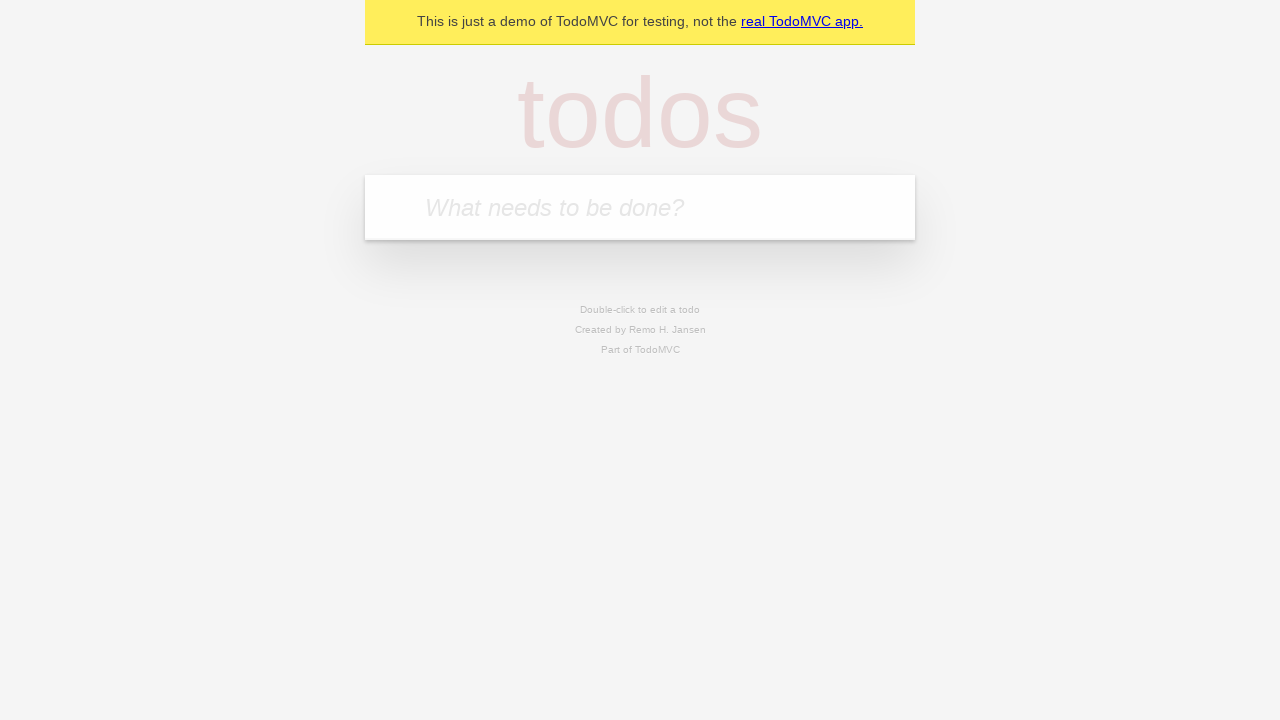

Filled first todo input with 'buy some cheese' on internal:attr=[placeholder="What needs to be done?"i]
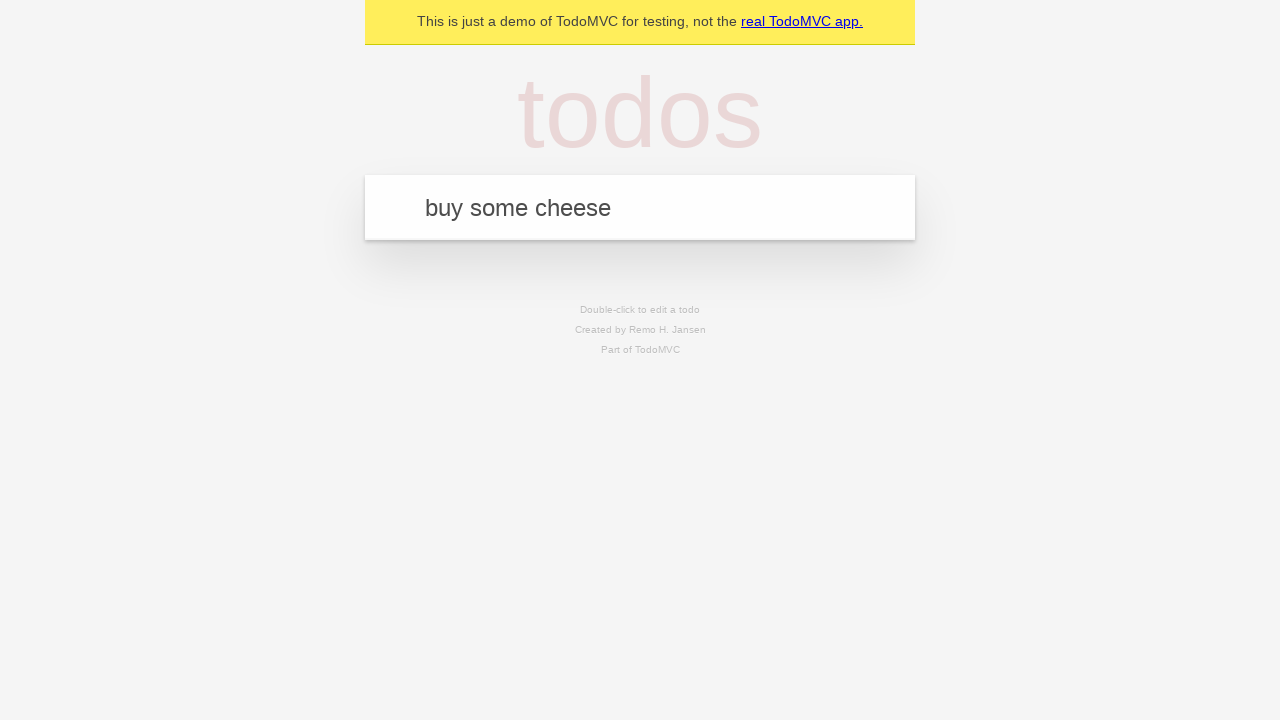

Pressed Enter to create first todo item on internal:attr=[placeholder="What needs to be done?"i]
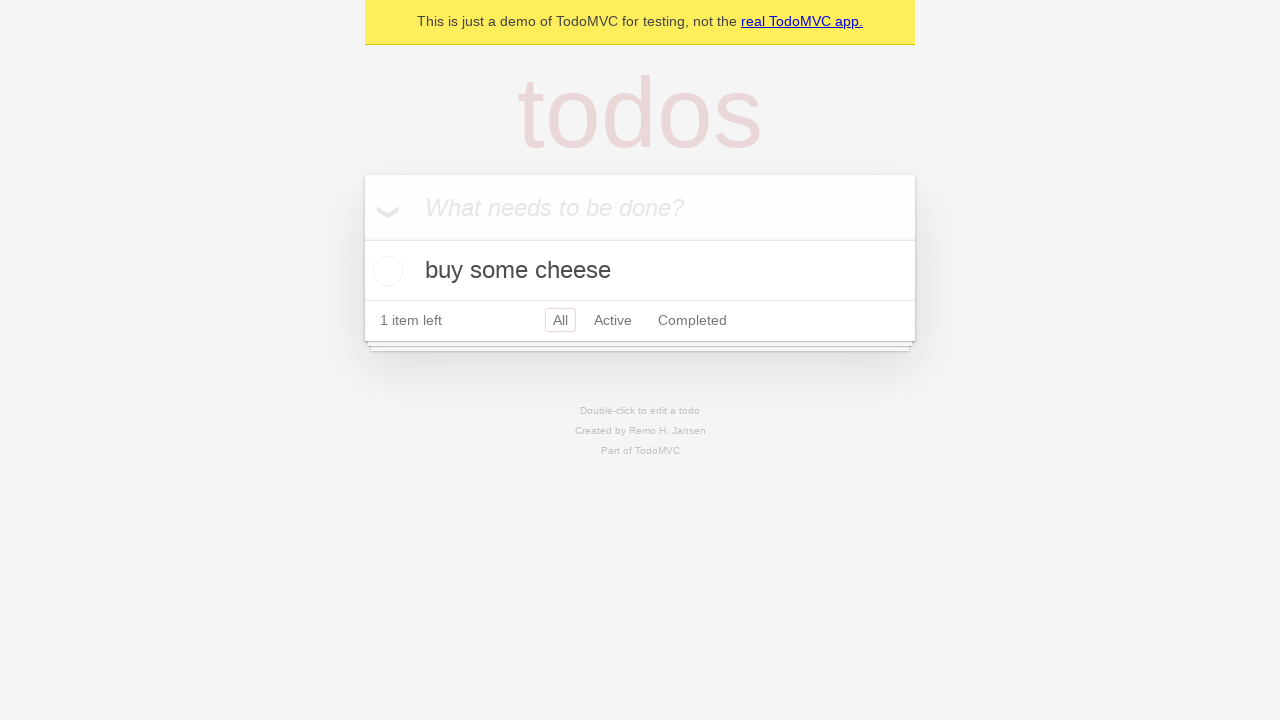

Filled second todo input with 'feed the cat' on internal:attr=[placeholder="What needs to be done?"i]
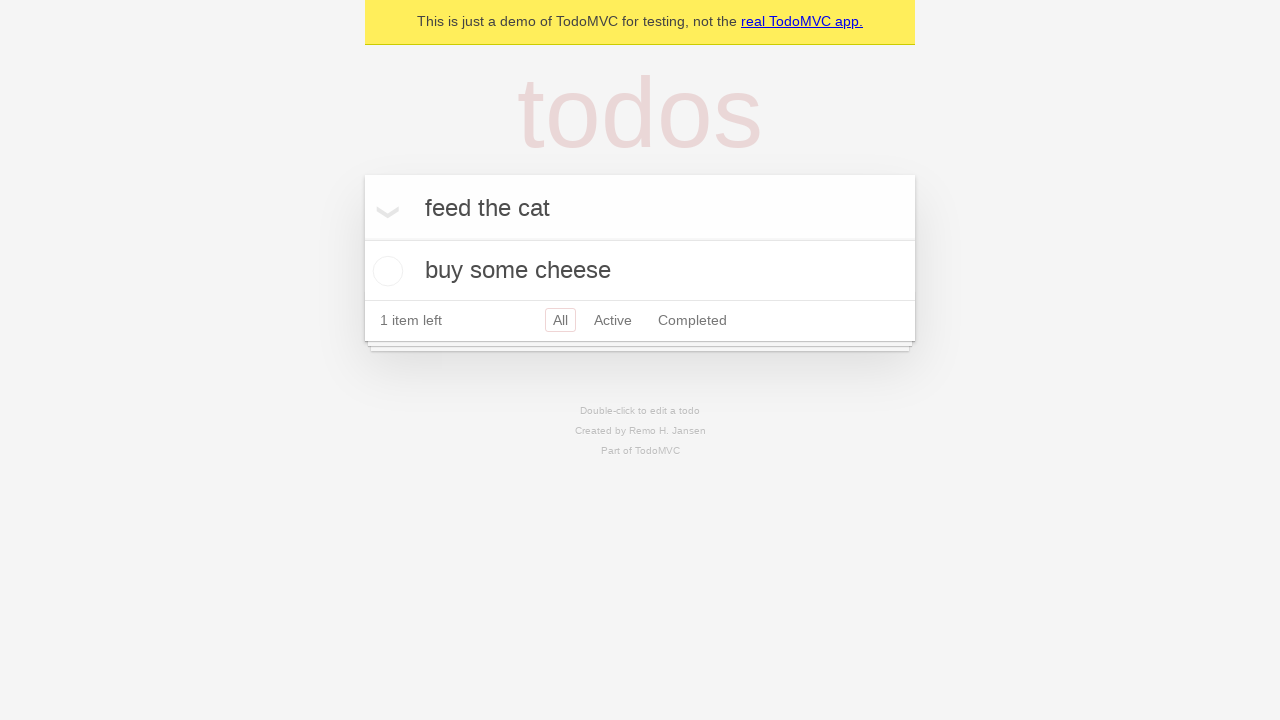

Pressed Enter to create second todo item on internal:attr=[placeholder="What needs to be done?"i]
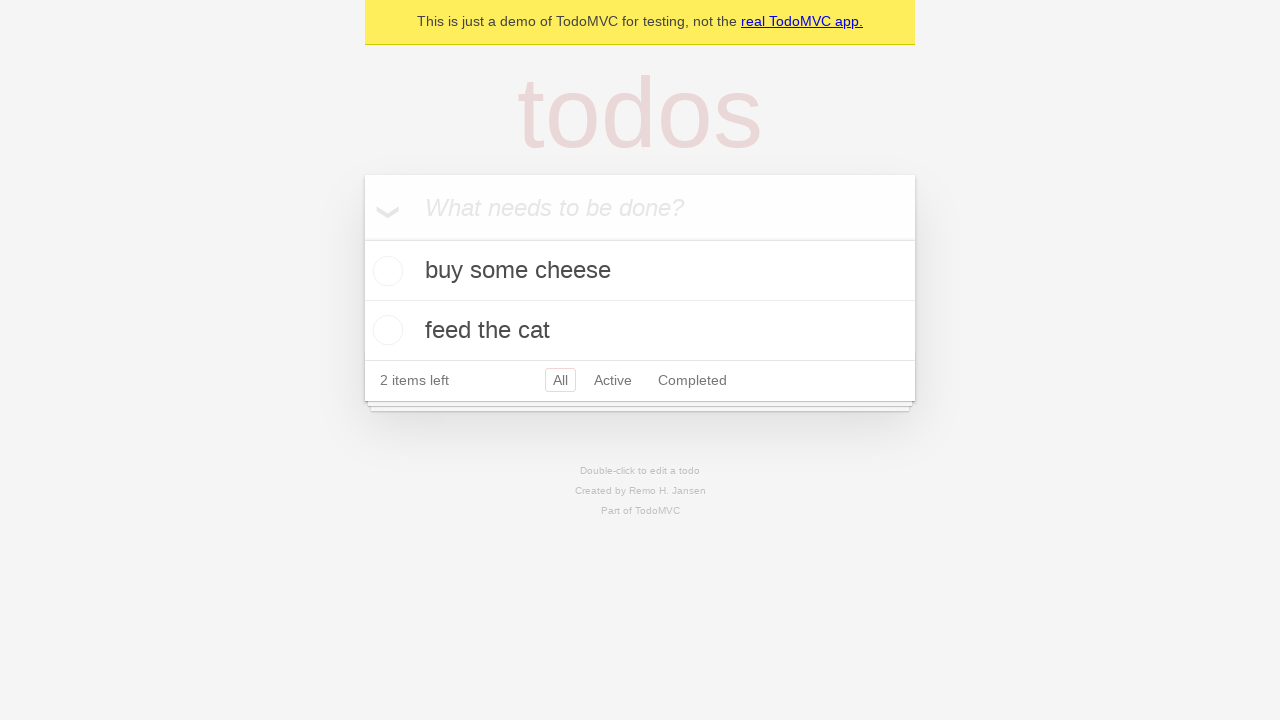

Filled third todo input with 'book a doctors appointment' on internal:attr=[placeholder="What needs to be done?"i]
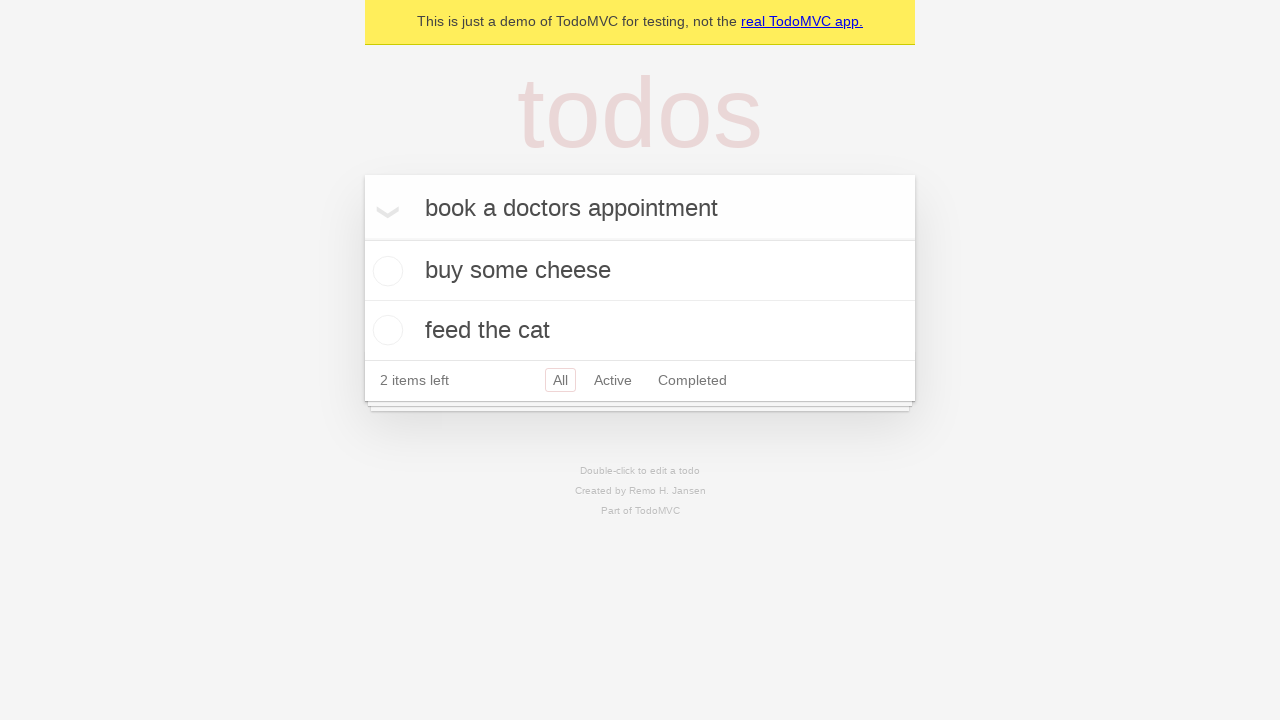

Pressed Enter to create third todo item on internal:attr=[placeholder="What needs to be done?"i]
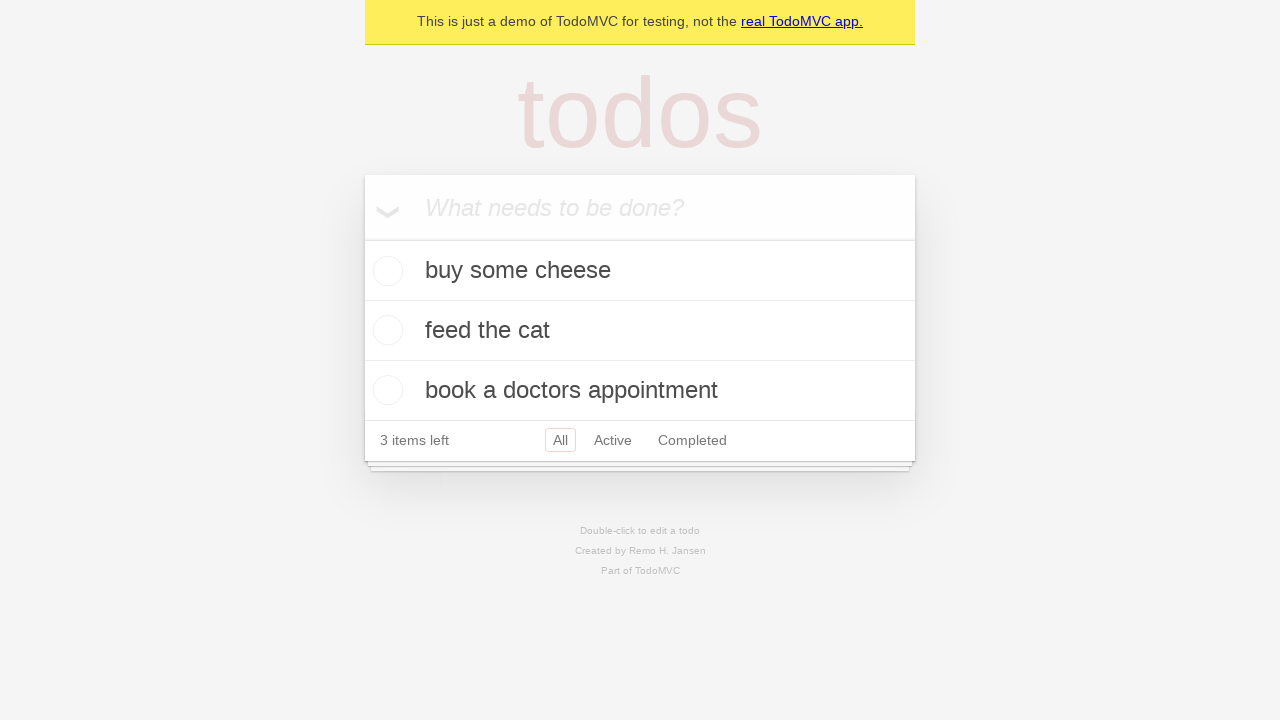

Waited for todo items to load
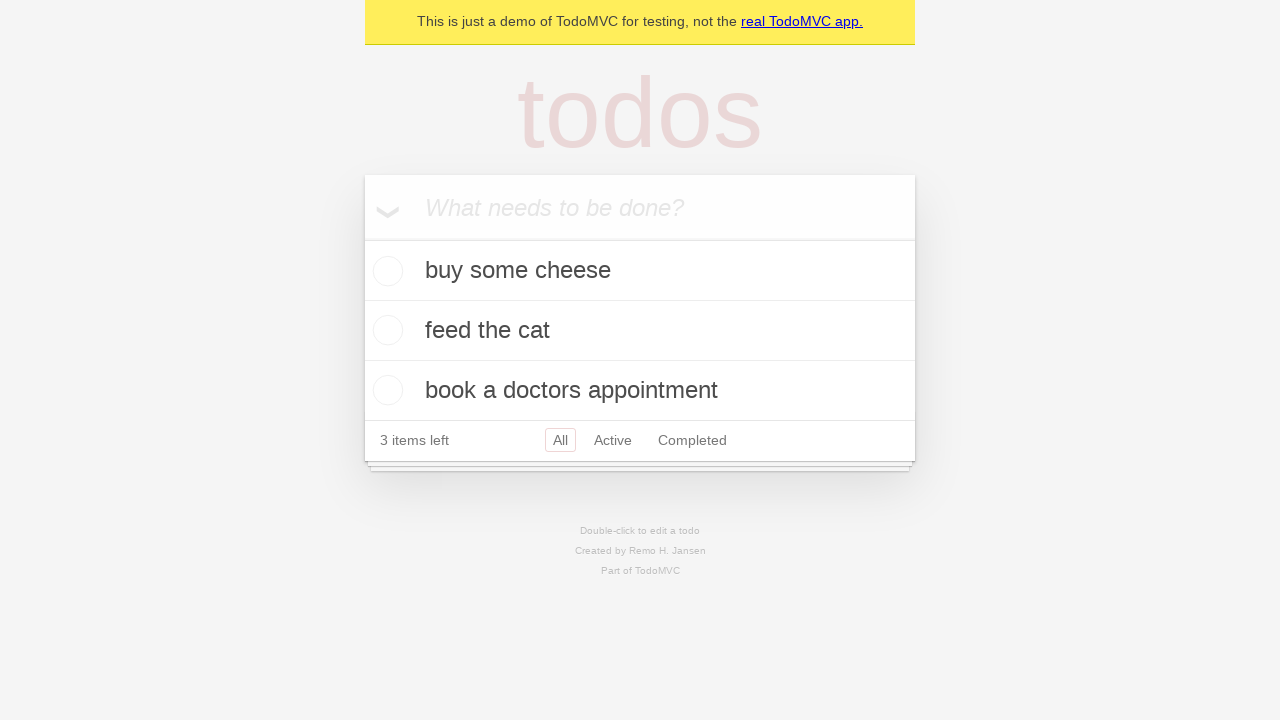

Located toggle all checkbox
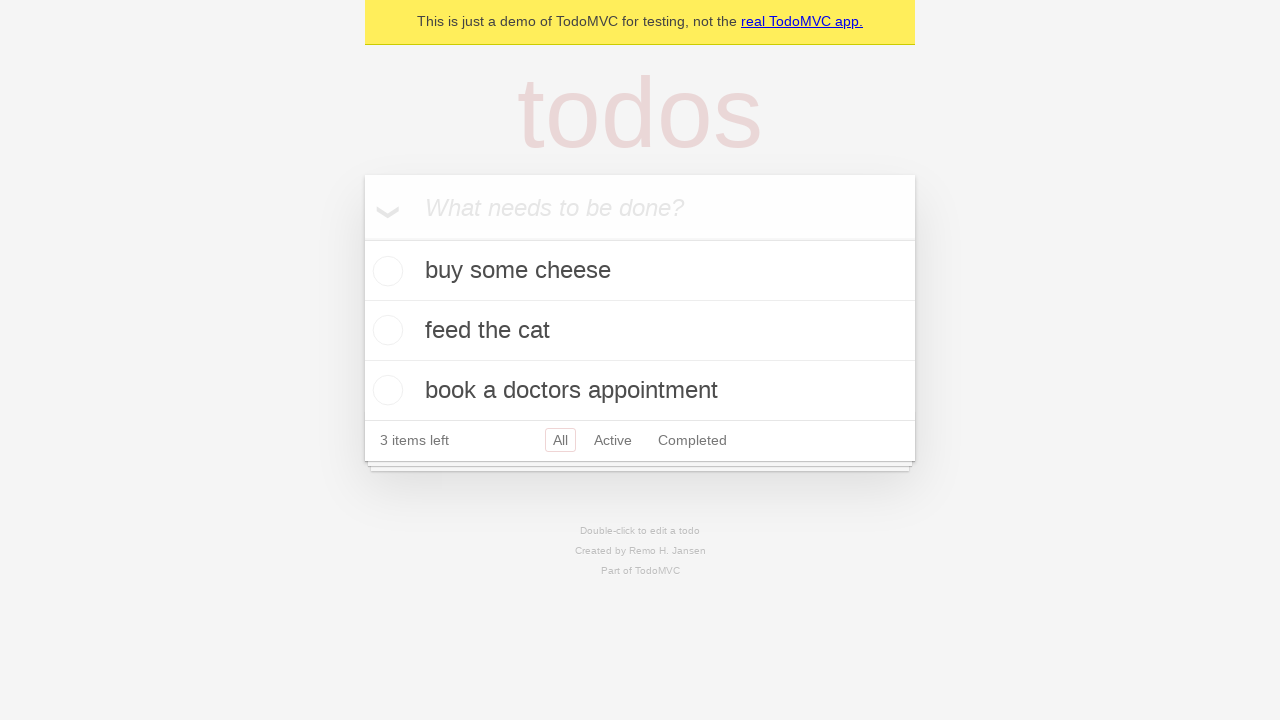

Checked toggle all checkbox to mark all items as complete at (362, 238) on internal:label="Mark all as complete"i
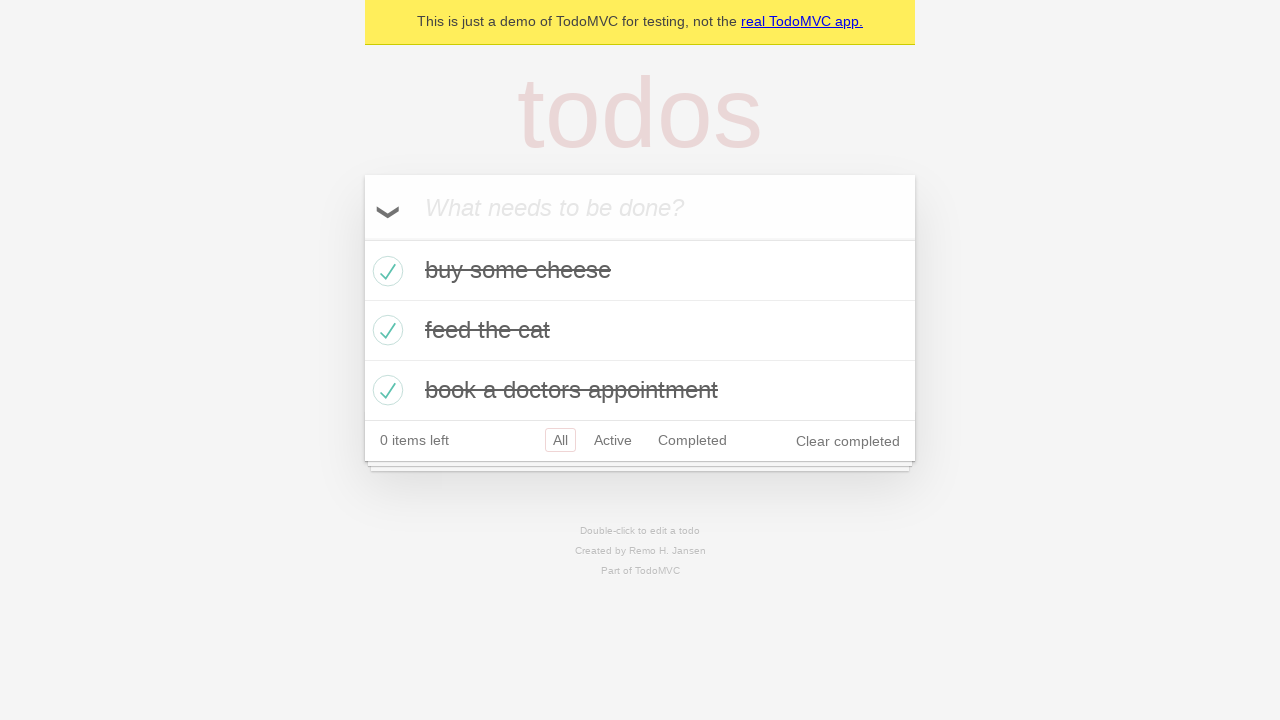

Unchecked toggle all checkbox to clear the complete state of all items at (362, 238) on internal:label="Mark all as complete"i
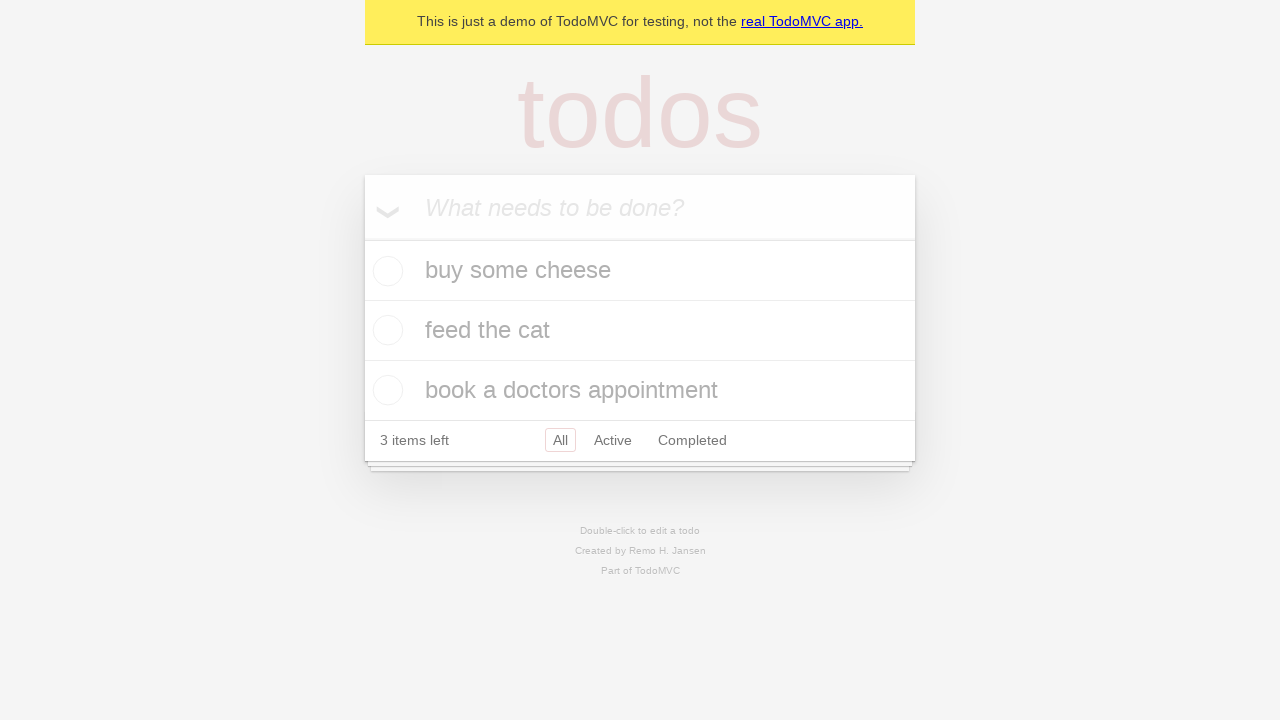

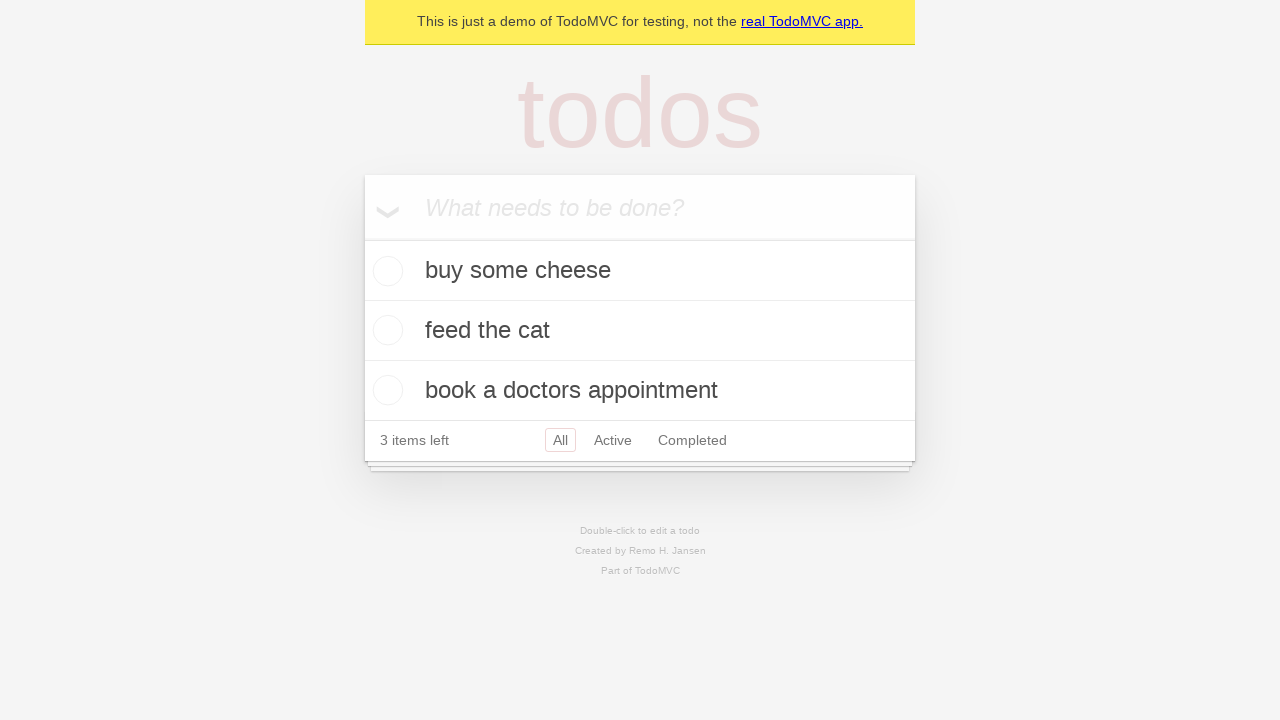